Navigates to pricing page and verifies button names are displayed correctly

Starting URL: https://ipbase.com/

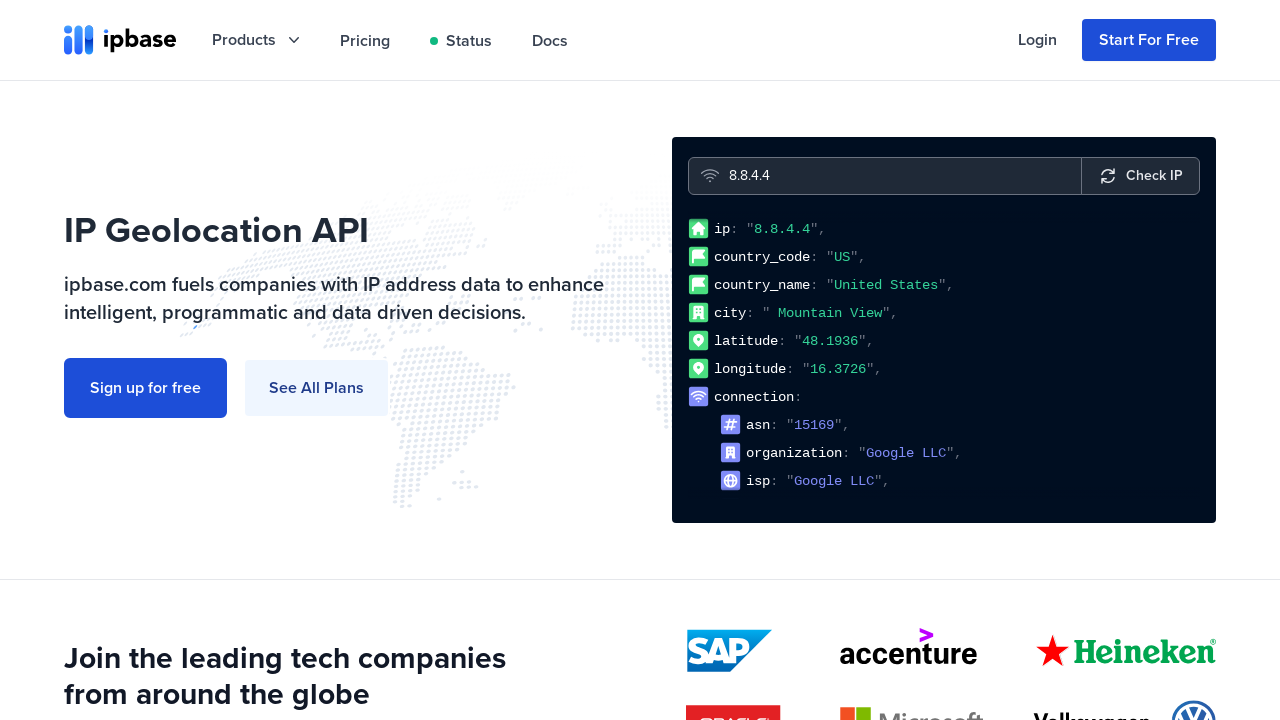

Clicked on pricing link in navigation menu at (365, 40) on xpath=//div[starts-with(@class, 'hidden relative')]/child::a[1]
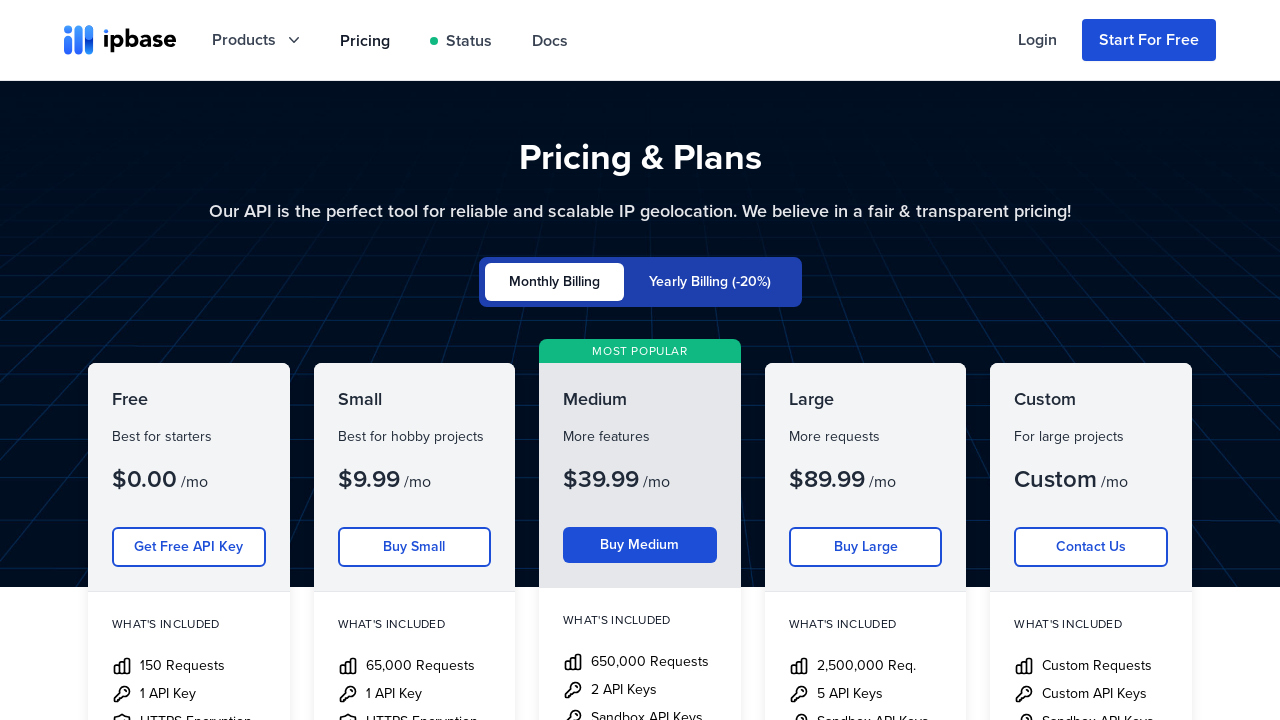

Verified pricing page buttons are present and loaded
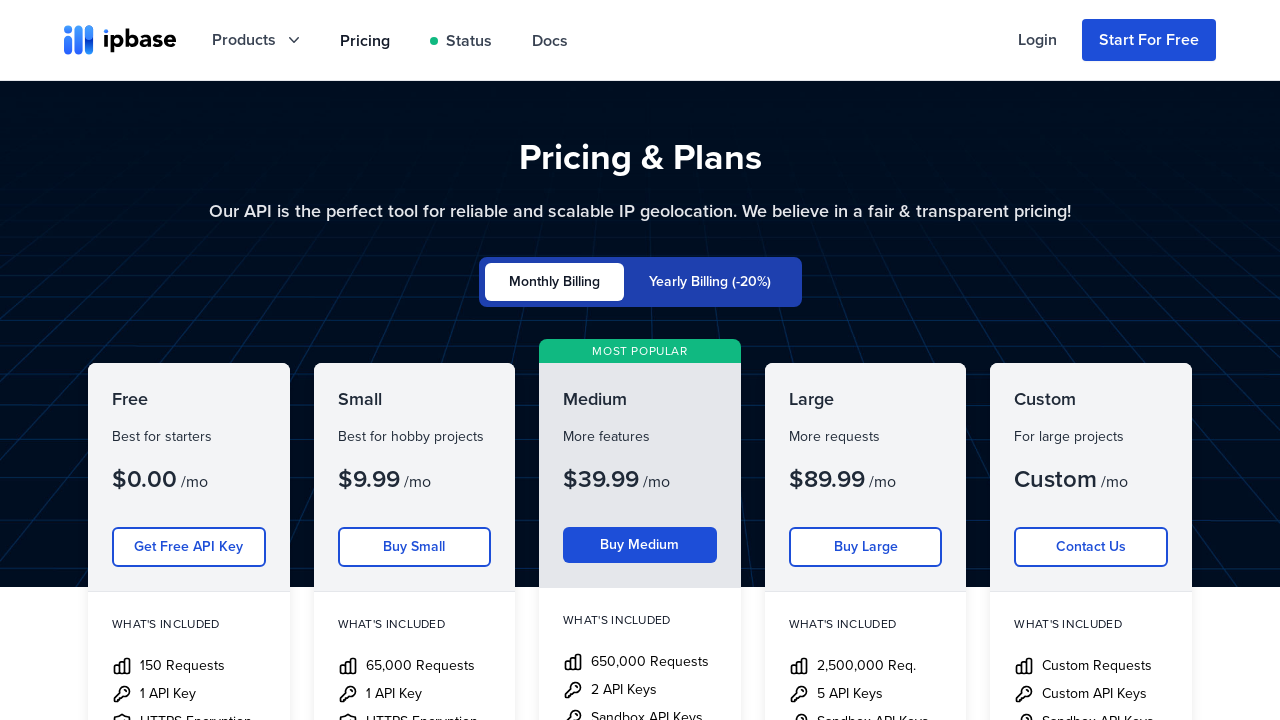

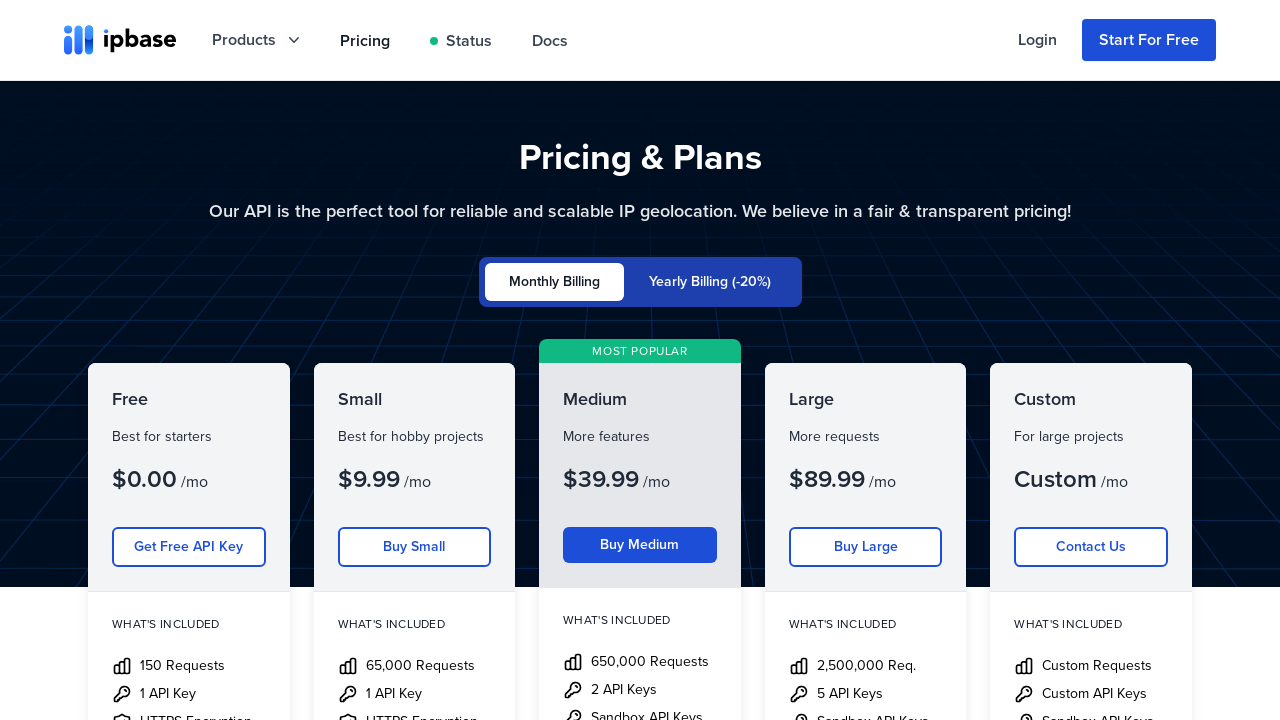